Tests selecting a country from a dropdown menu on a dummy ticket visa application form by clicking the country selector and choosing Bangladesh from the list.

Starting URL: https://www.dummyticket.com/dummy-ticket-for-visa-application/

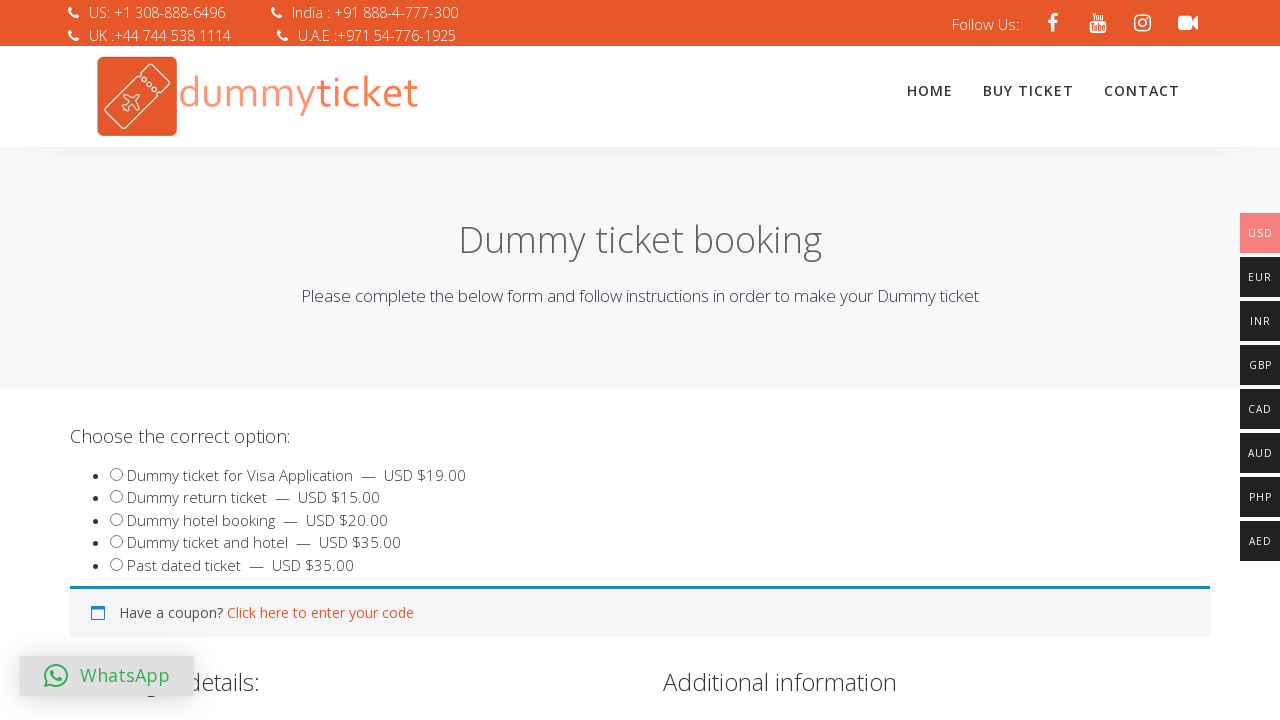

Clicked on country dropdown to open it at (344, 360) on span#select2-billing_country-container
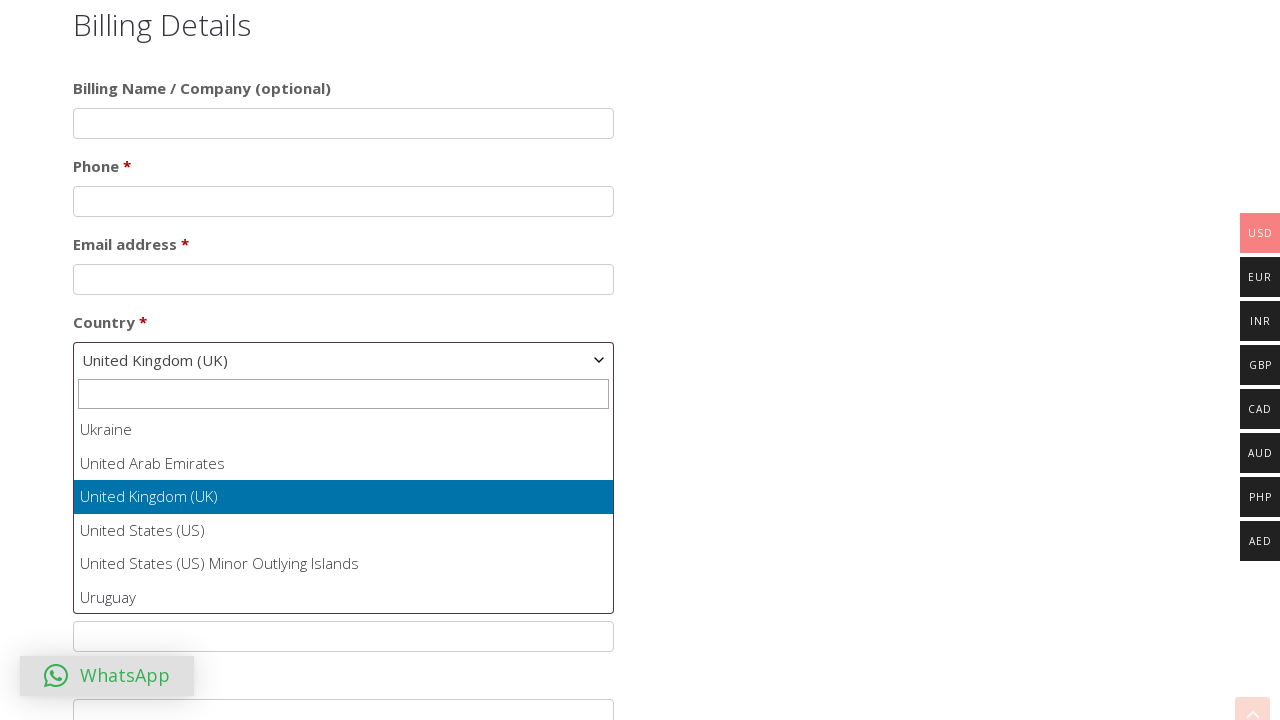

Country dropdown options loaded
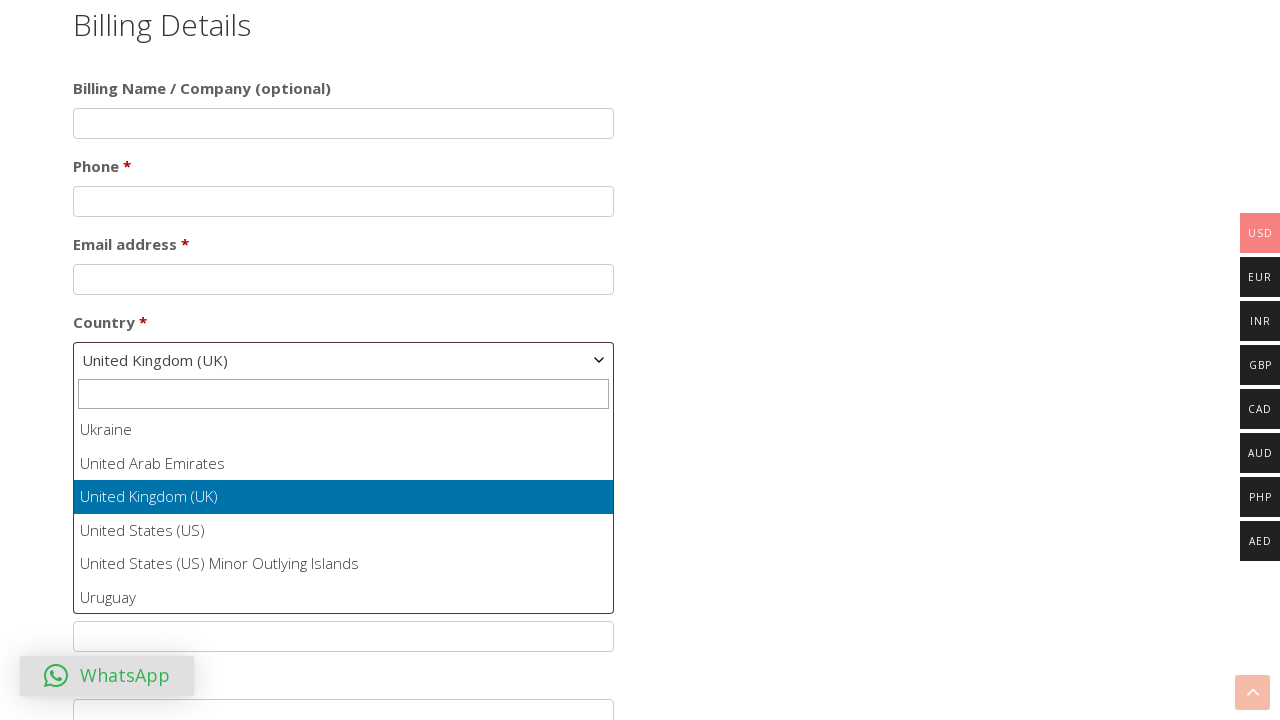

Selected Bangladesh from country dropdown at (344, 513) on ul#select2-billing_country-results li:has-text('Bangladesh')
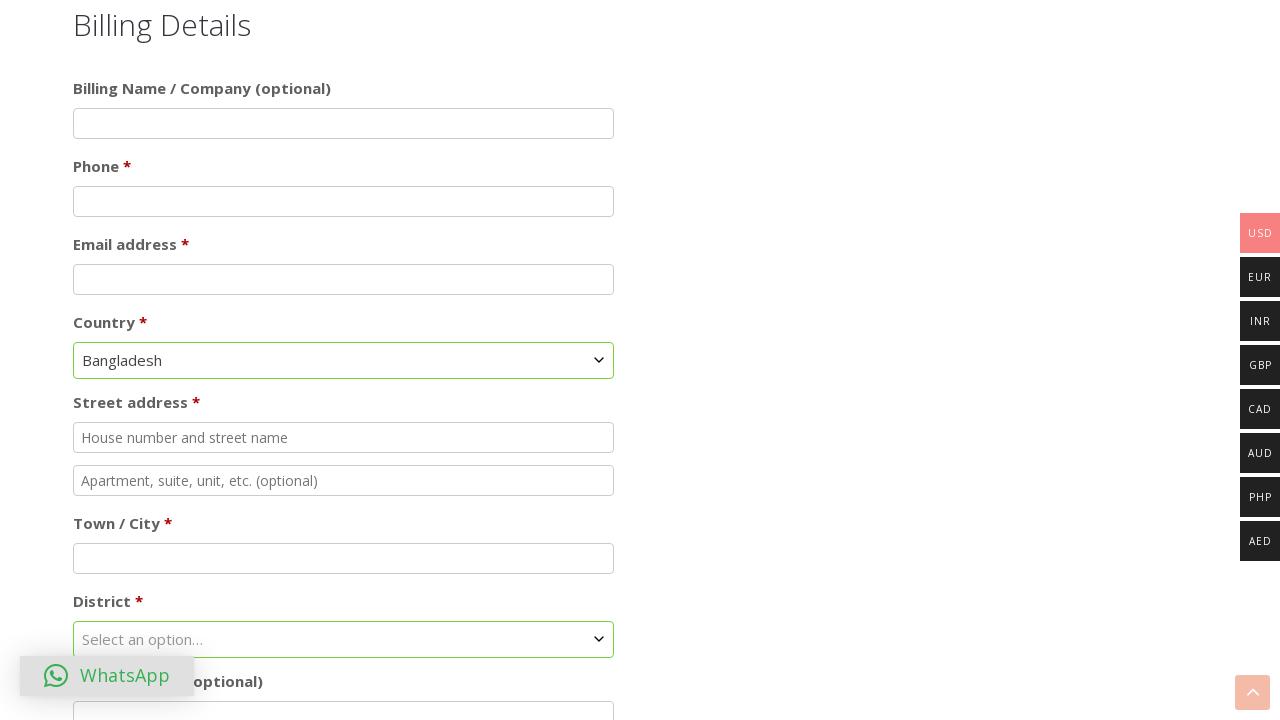

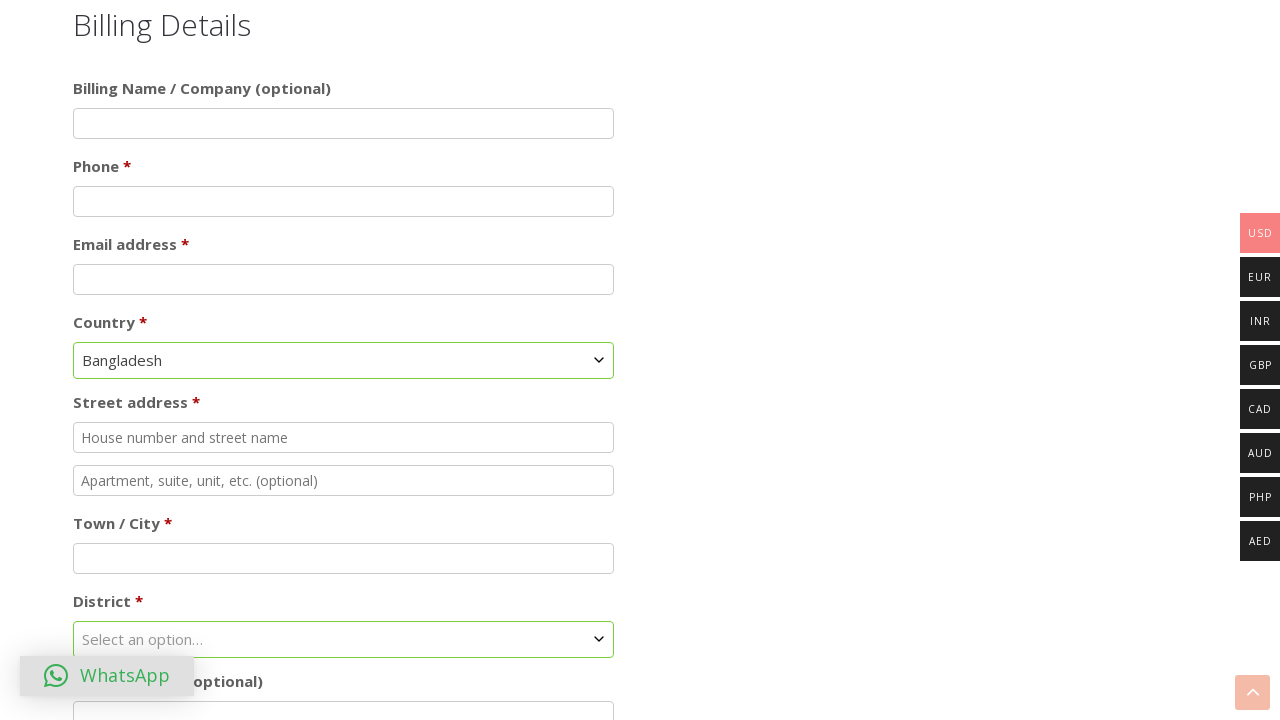